Navigates to Rahul Shetty Academy website and verifies the page loads successfully

Starting URL: https://rahulshettyacademy.com

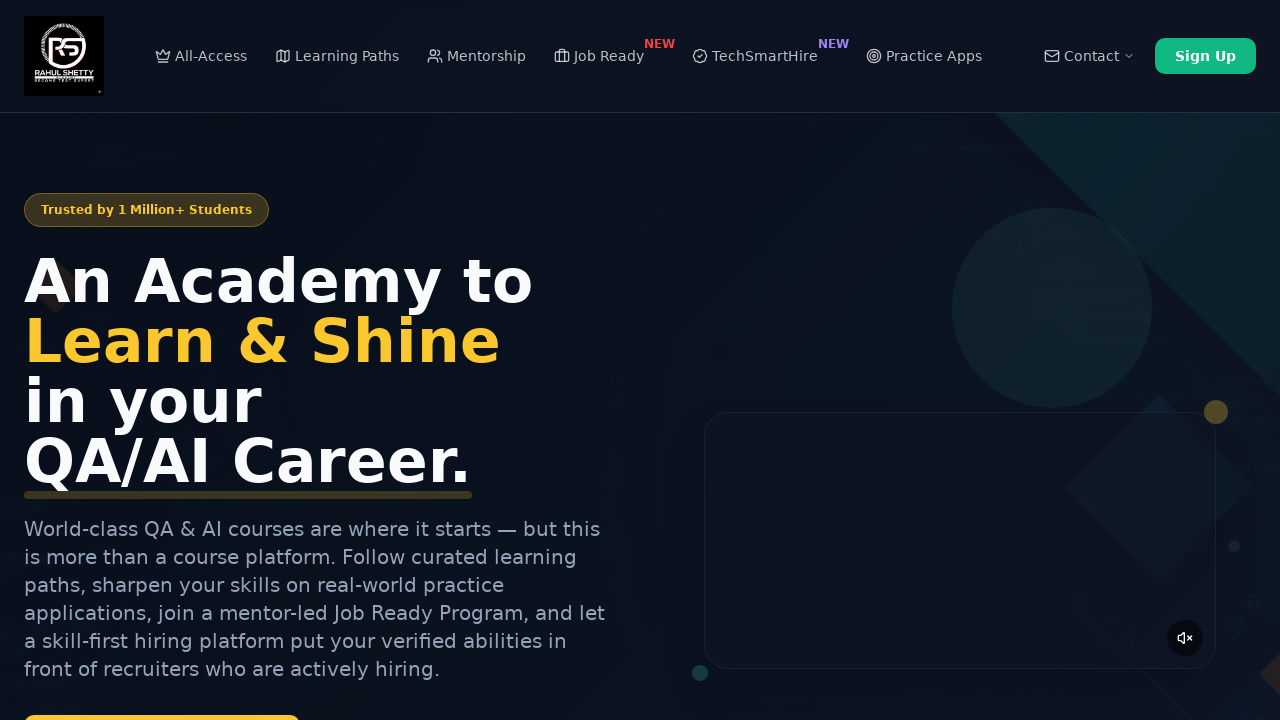

Retrieved page title
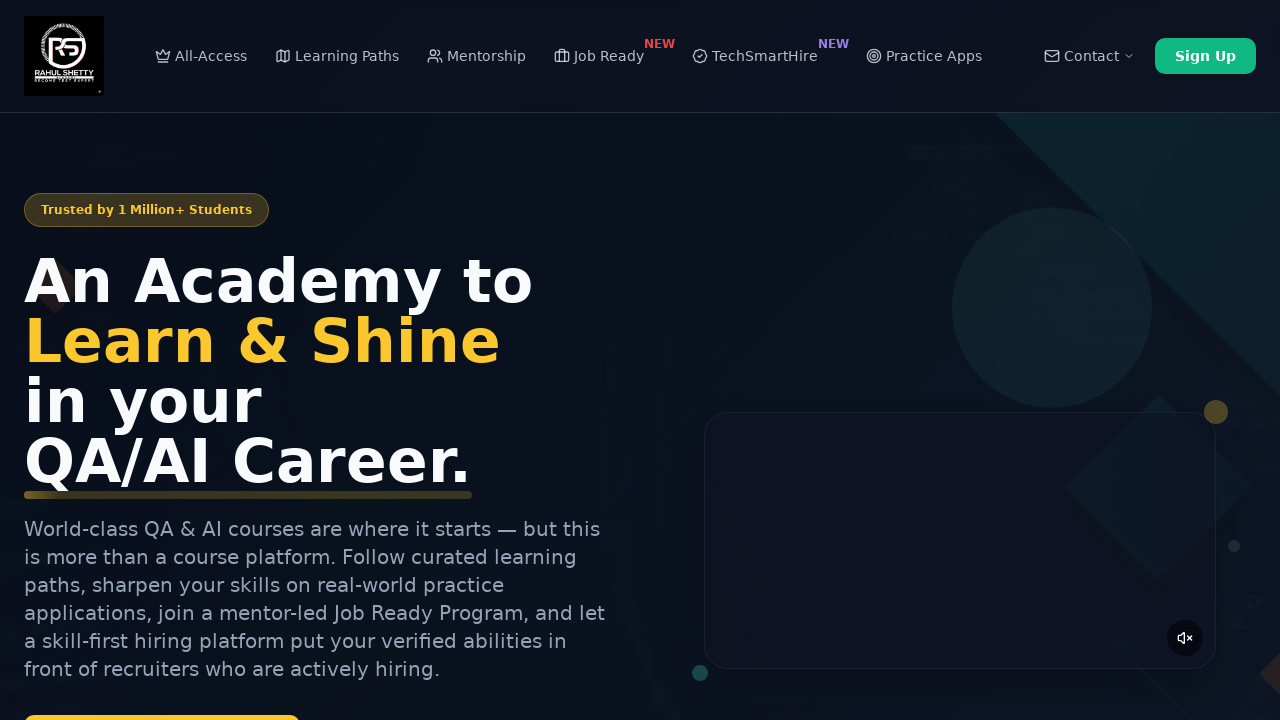

Printed page title to console
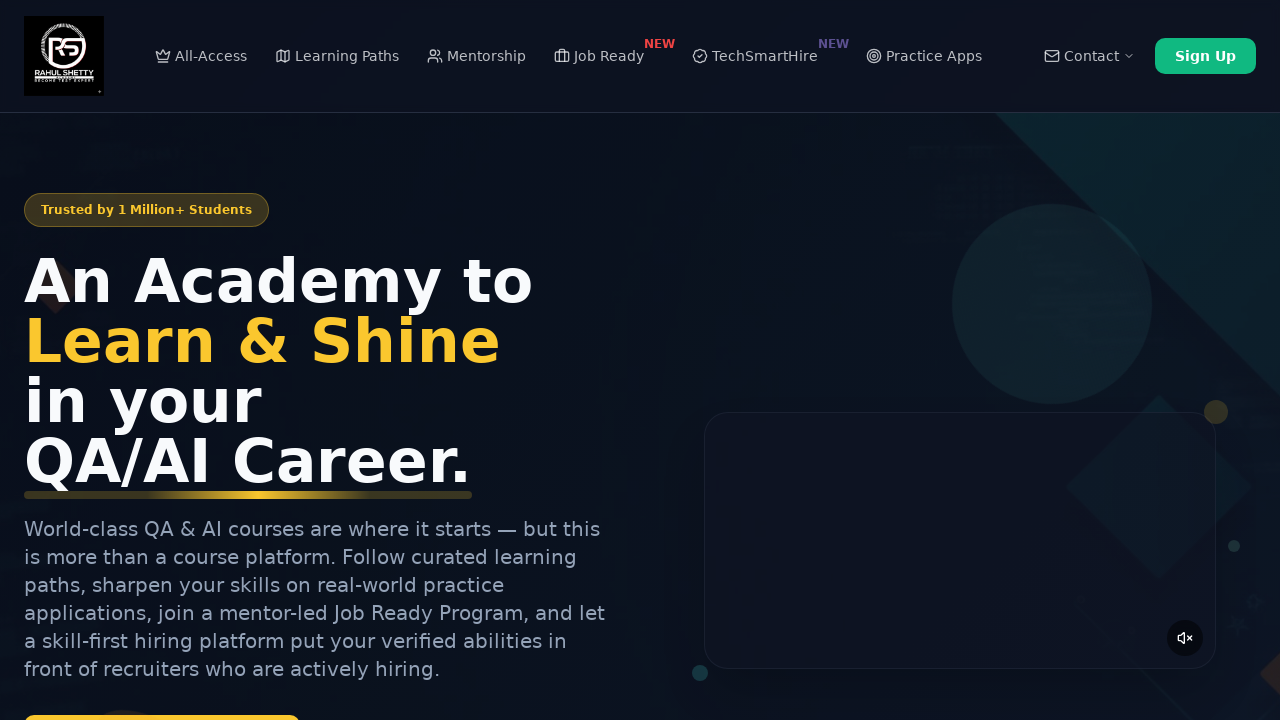

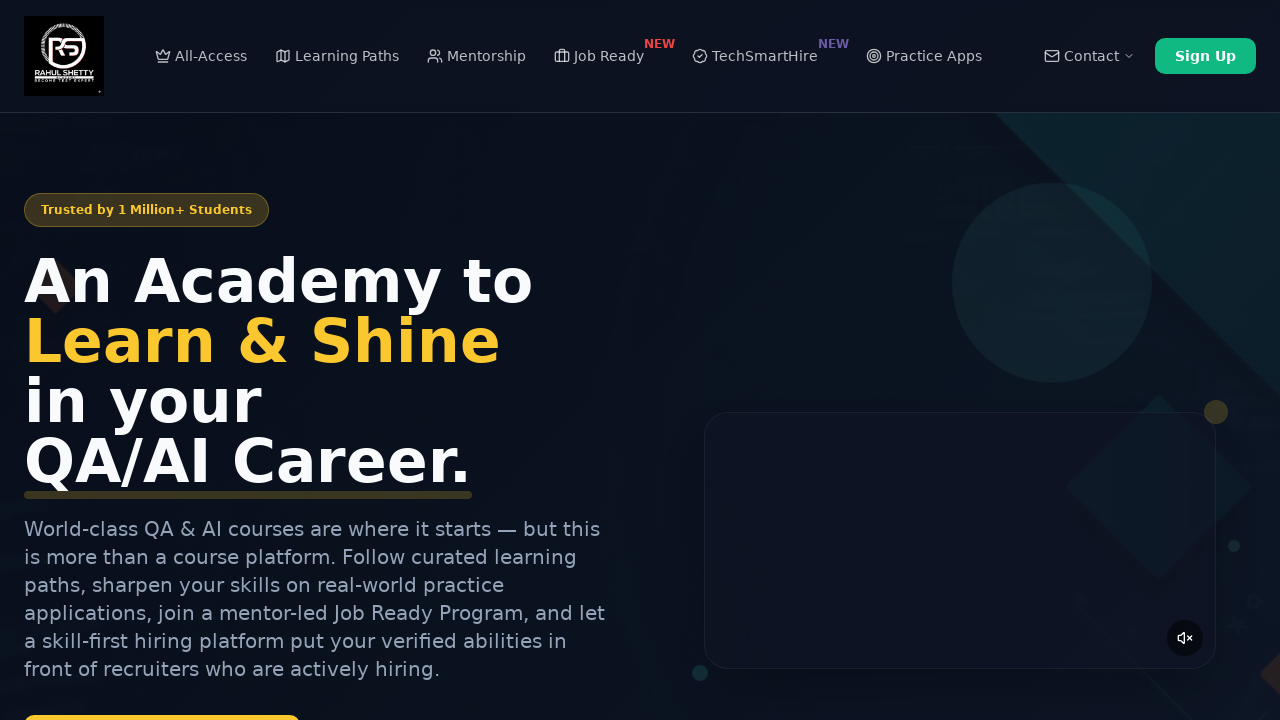